Tests search field input functionality by typing a search query character by character with pauses between each keystroke

Starting URL: https://naveenautomationlabs.com/opencart/index.php?route=account/register

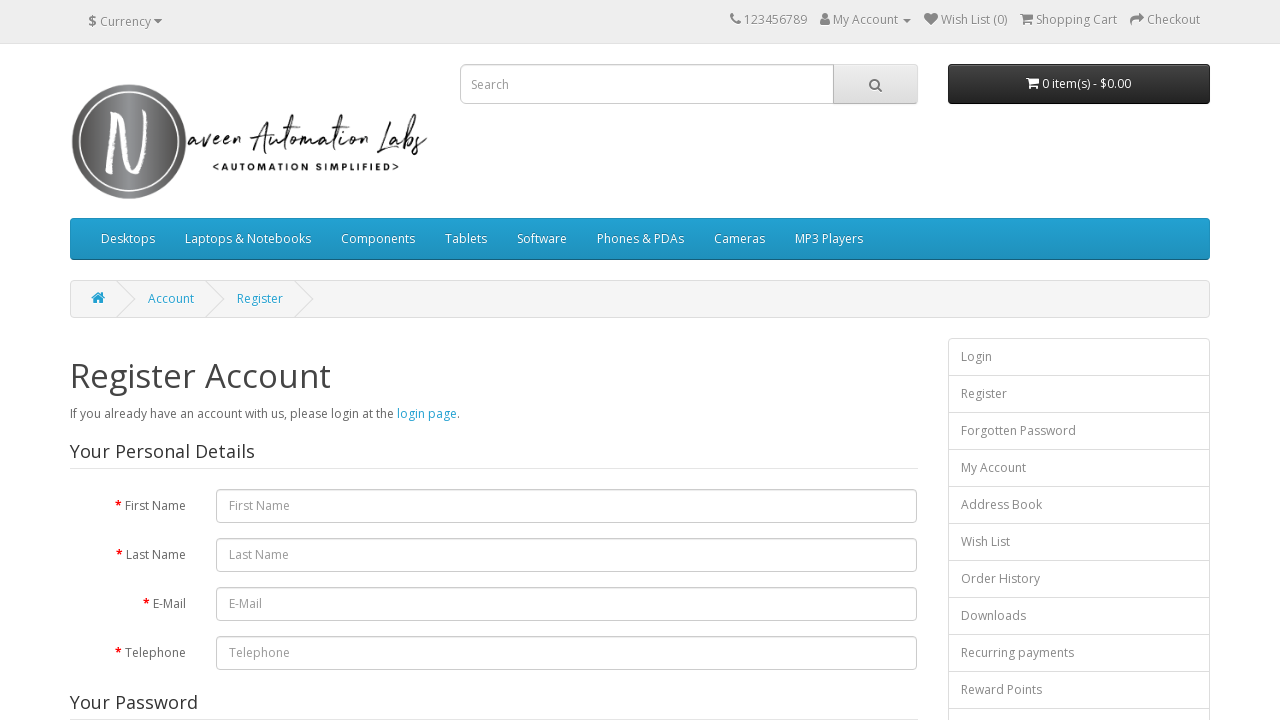

Navigated to OpenCart registration page
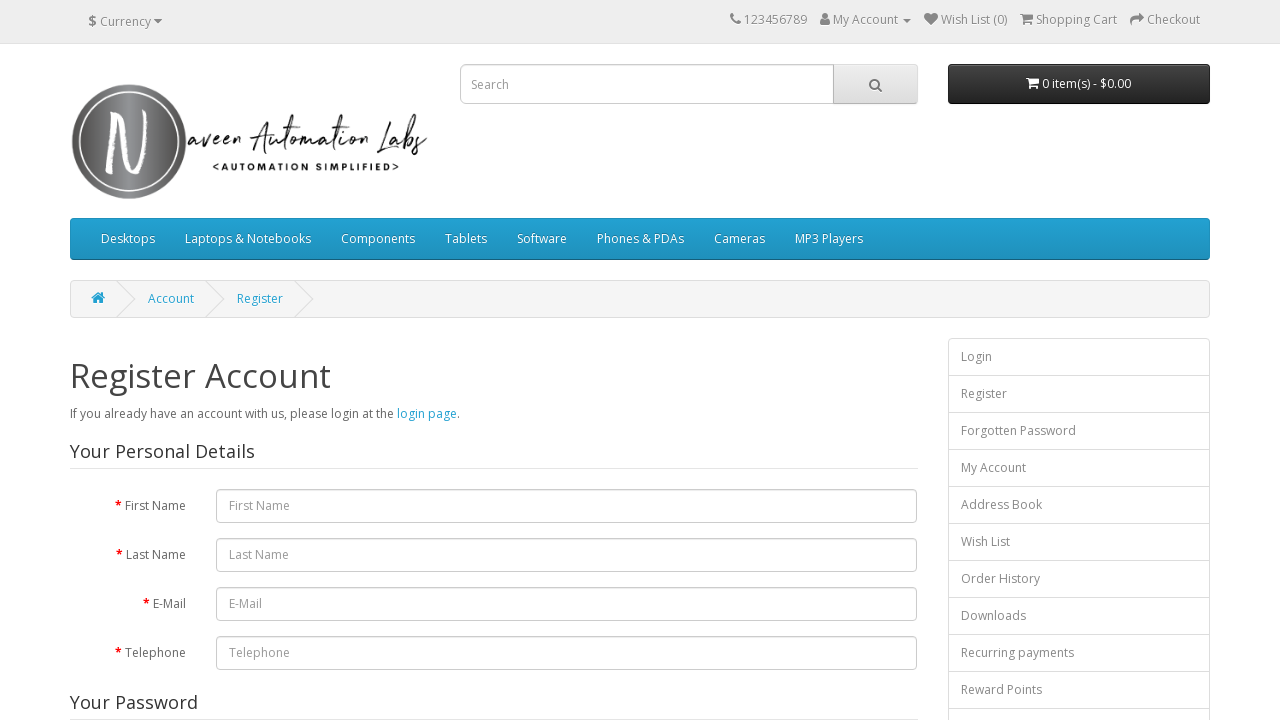

Located search input field
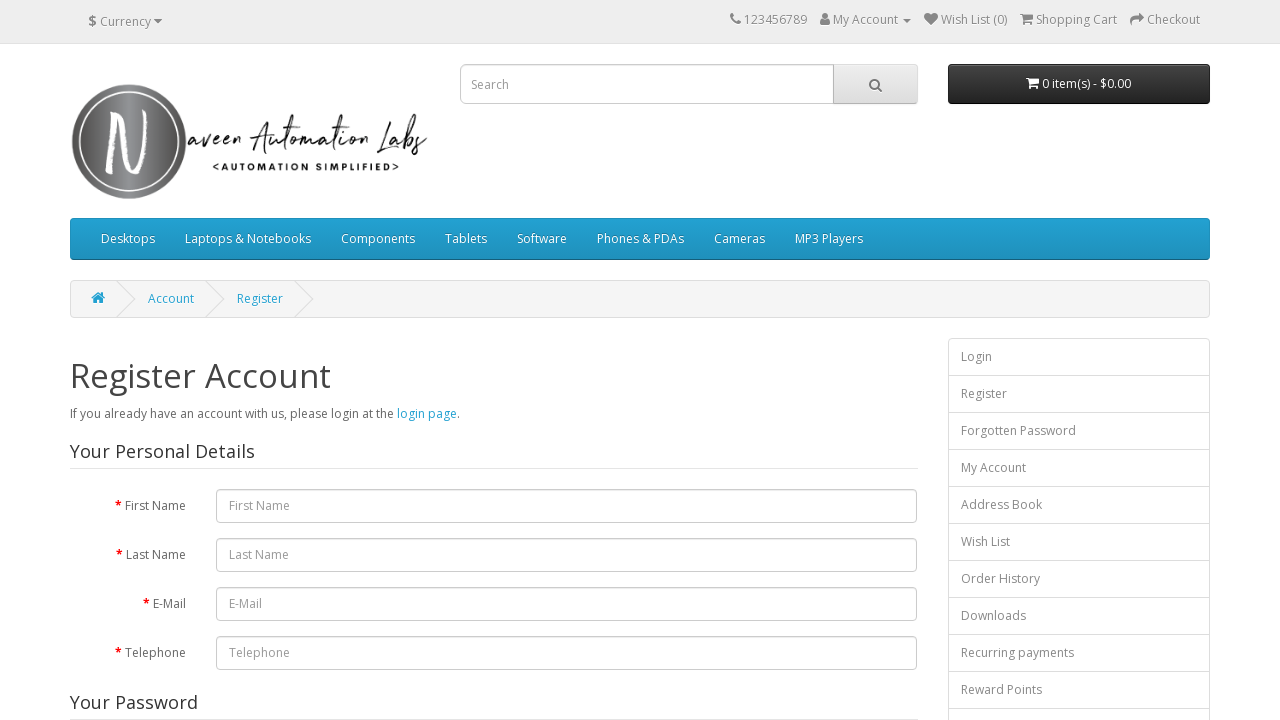

Typed character 'M' into search field with 500ms delay on input[name='search']
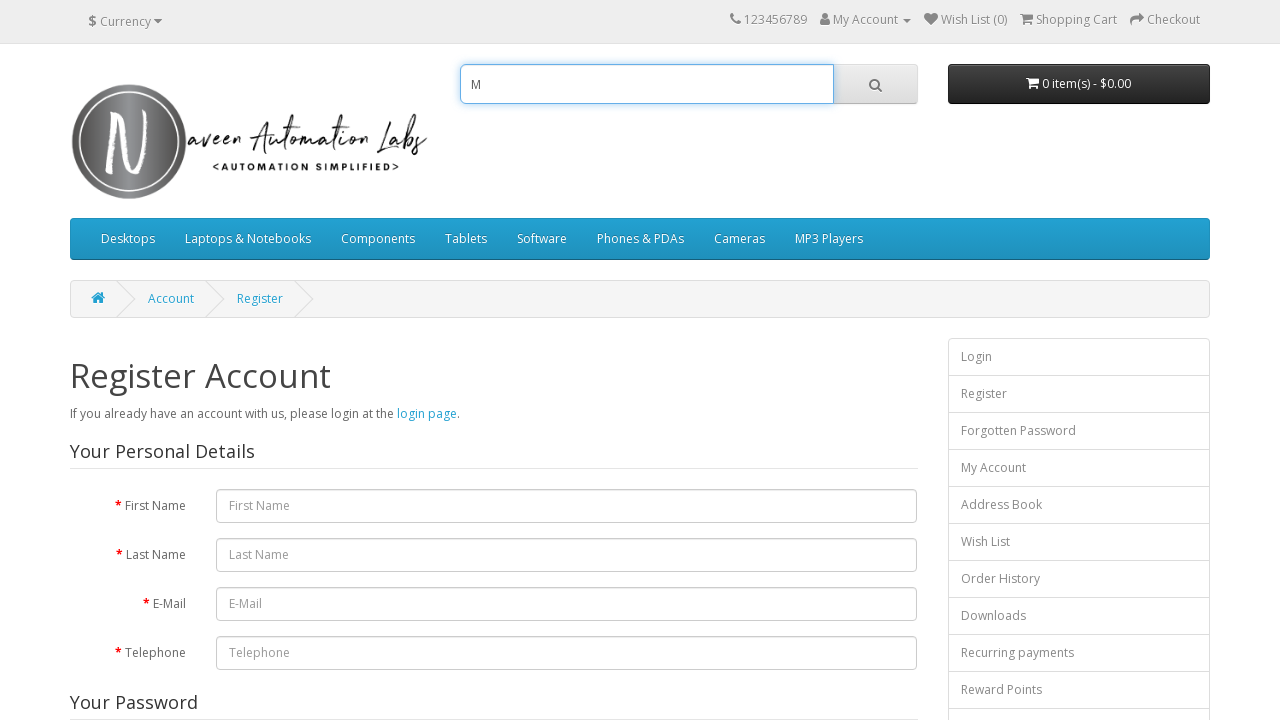

Typed character 'a' into search field with 500ms delay on input[name='search']
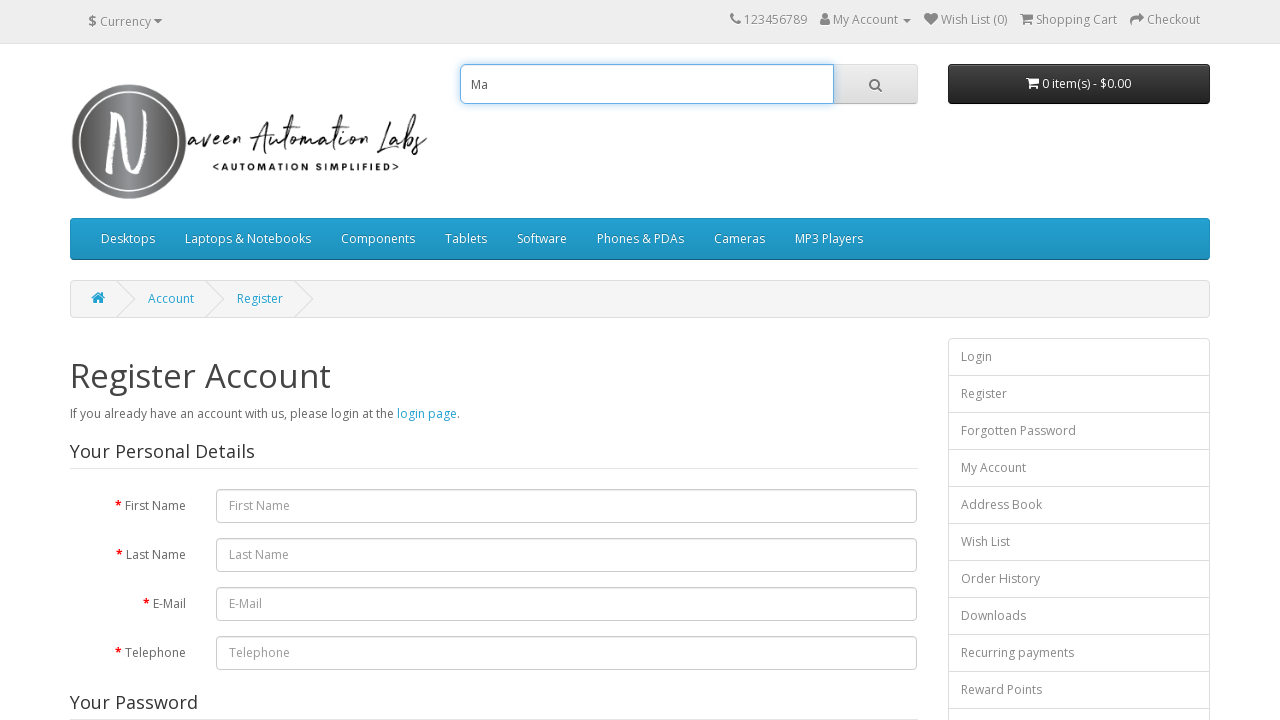

Typed character 'c' into search field with 500ms delay on input[name='search']
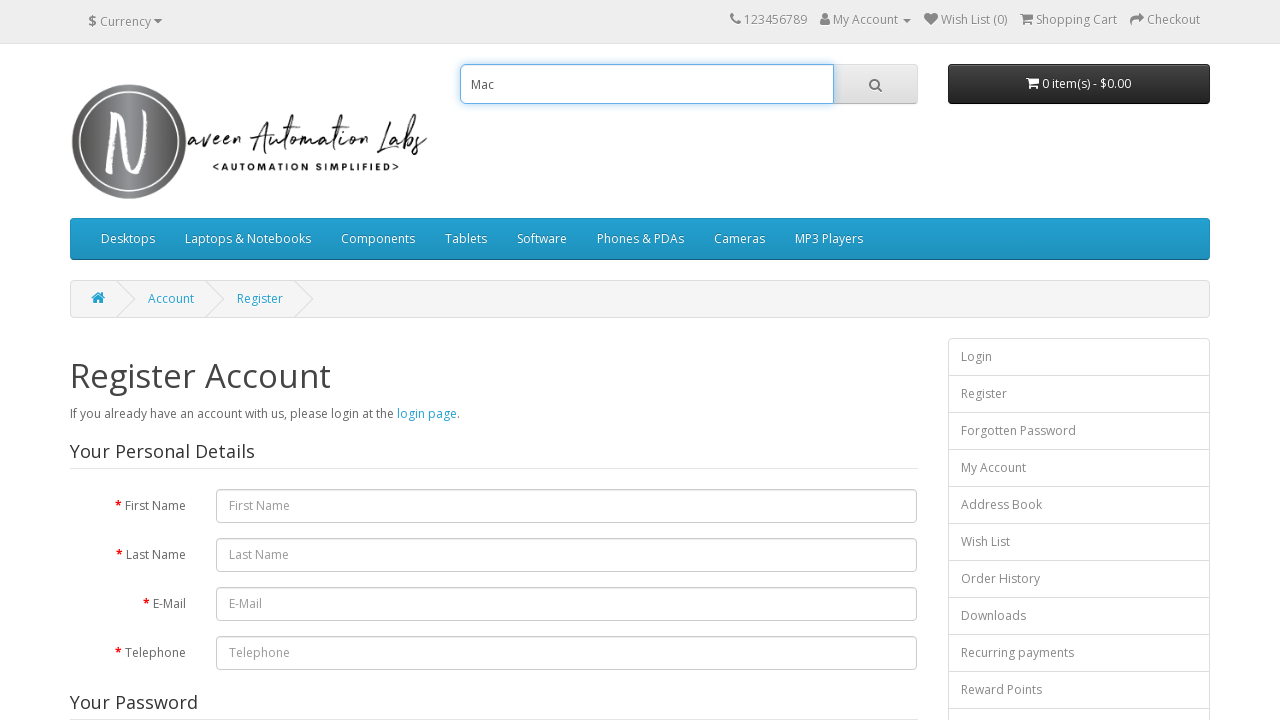

Typed character 'k' into search field with 500ms delay on input[name='search']
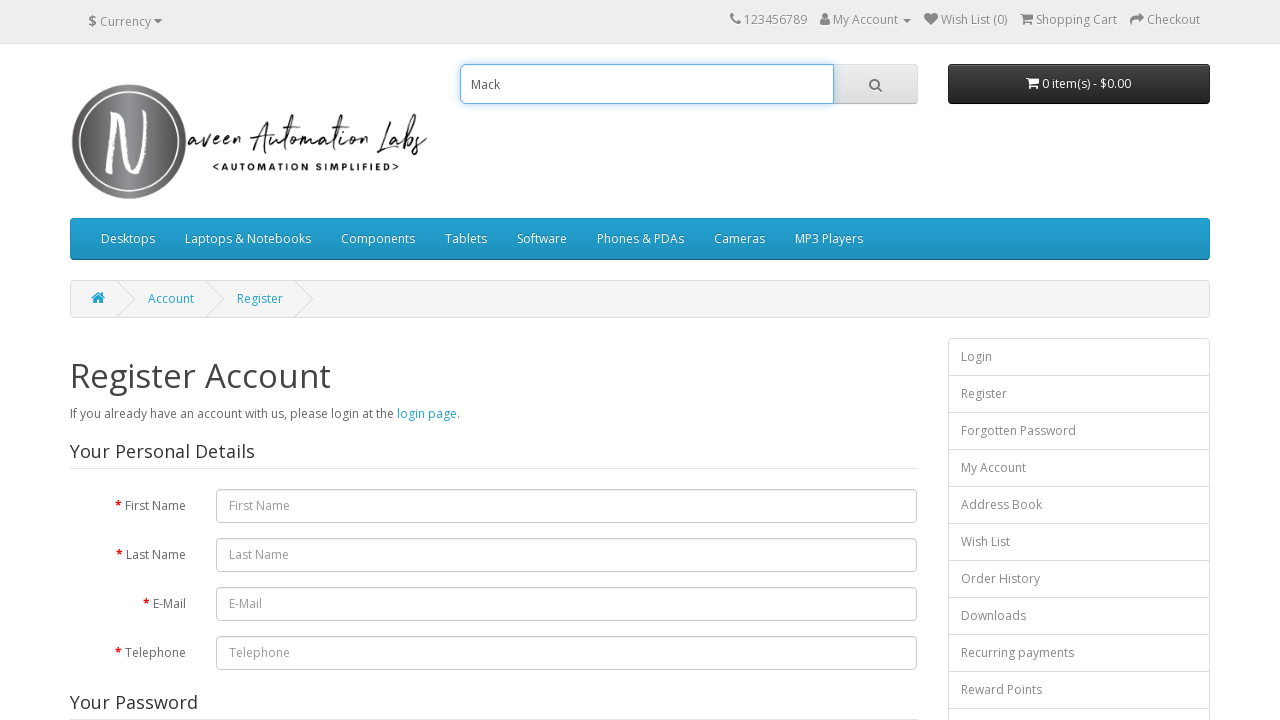

Typed character 'b' into search field with 500ms delay on input[name='search']
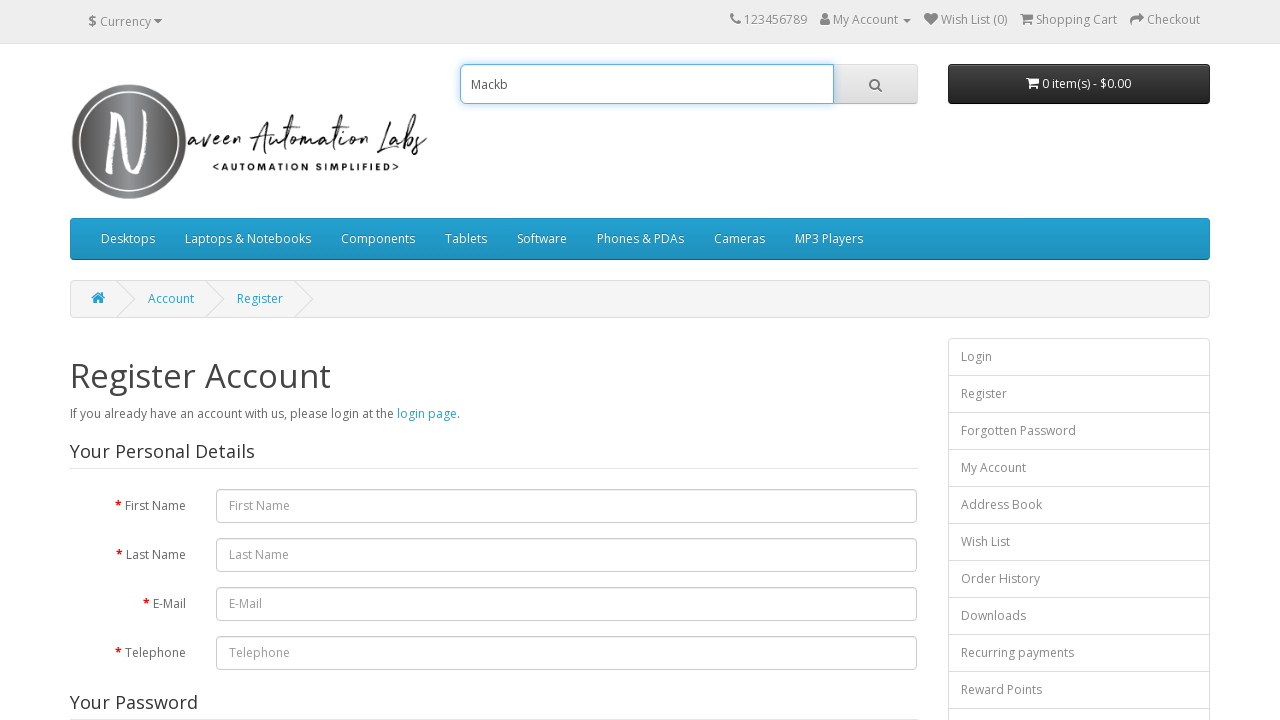

Typed character 'o' into search field with 500ms delay on input[name='search']
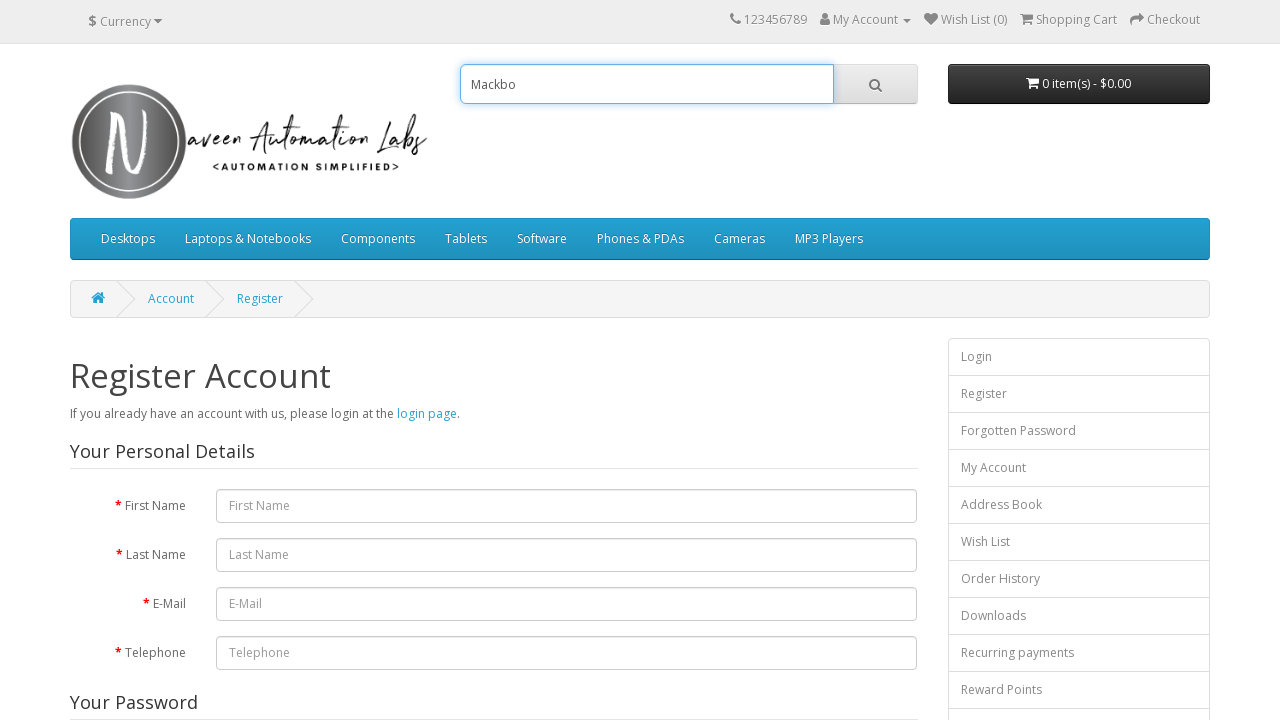

Typed character 'o' into search field with 500ms delay on input[name='search']
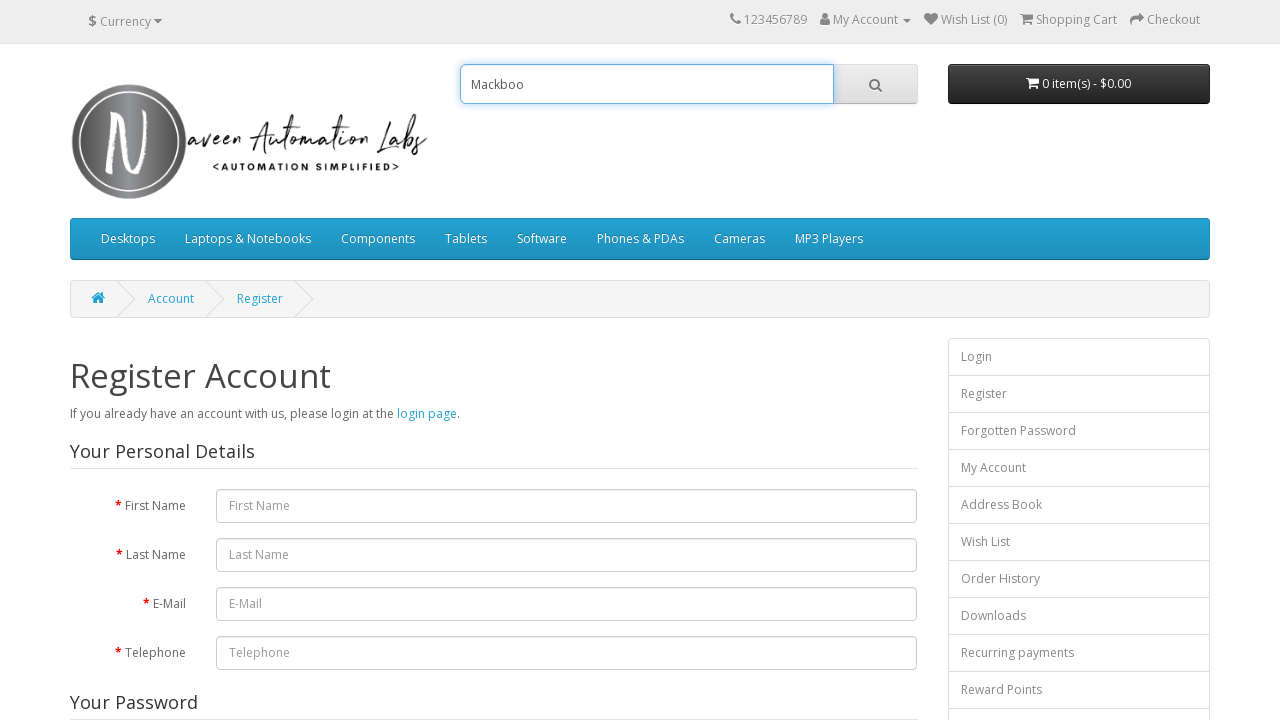

Typed character 'k' into search field with 500ms delay on input[name='search']
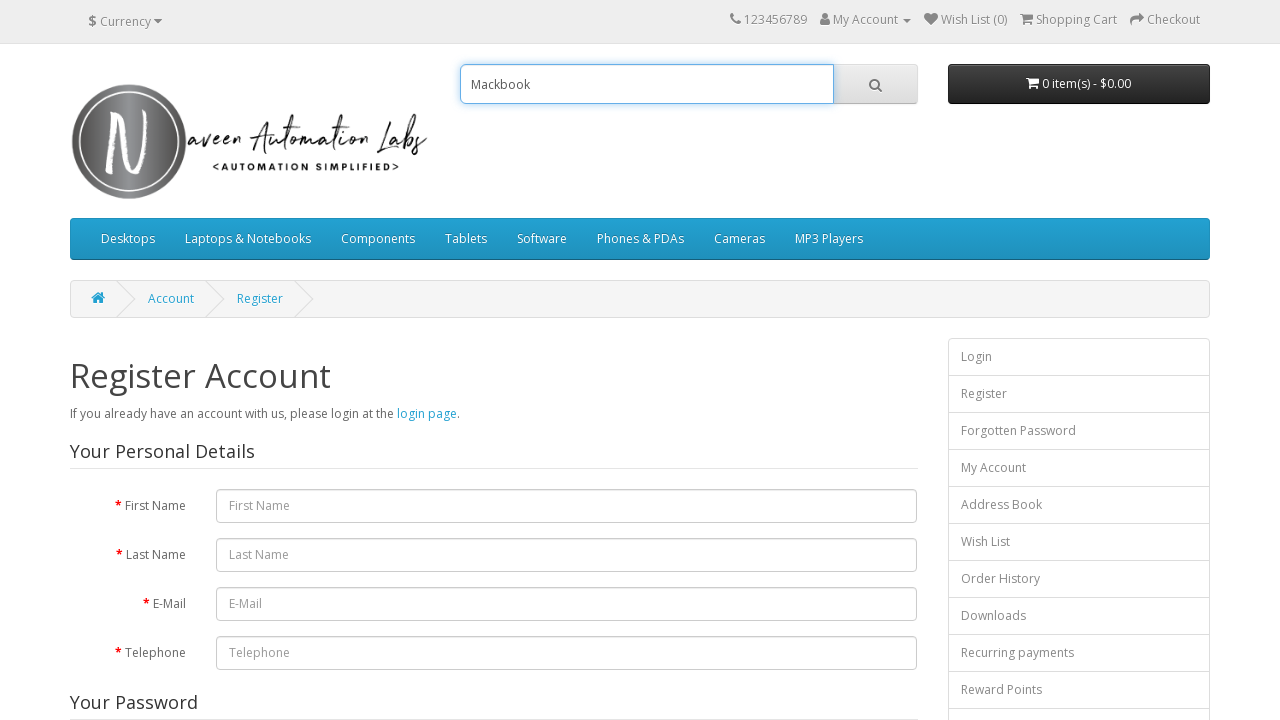

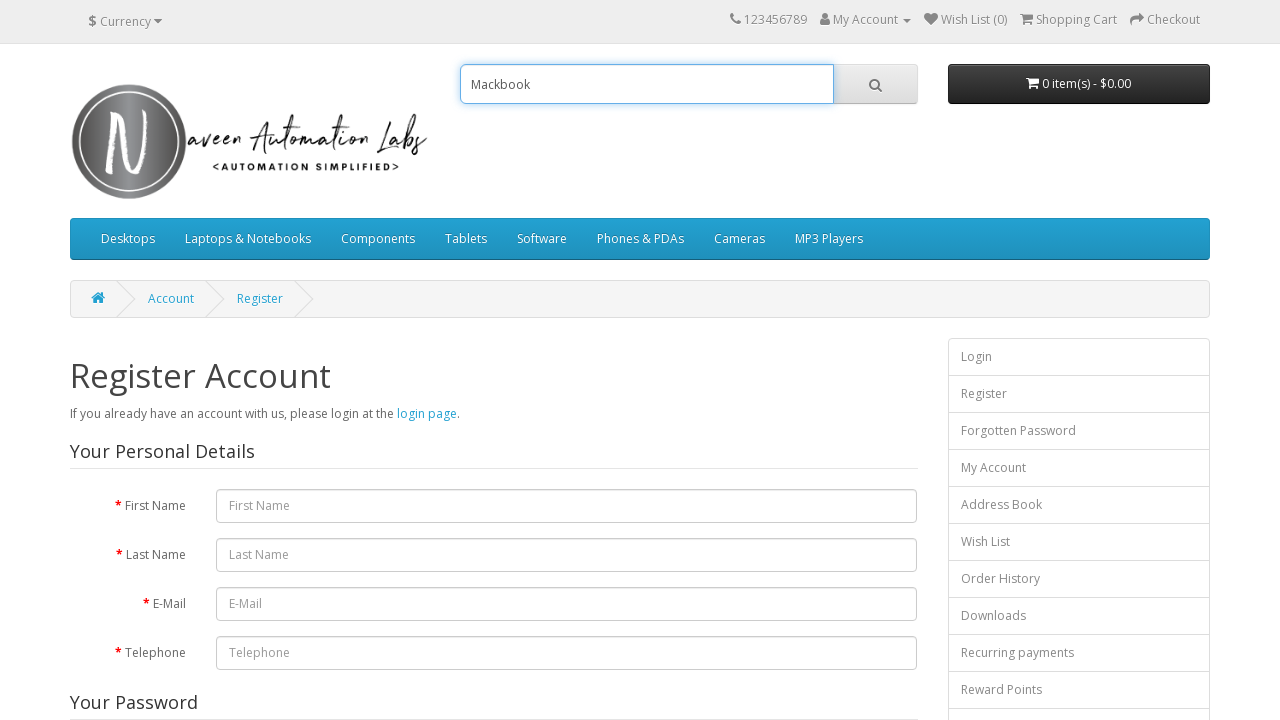